Tests mouse hover functionality by moving the mouse over multiple images and verifying that captions appear near each image

Starting URL: https://bonigarcia.dev/selenium-webdriver-java/mouse-over.html

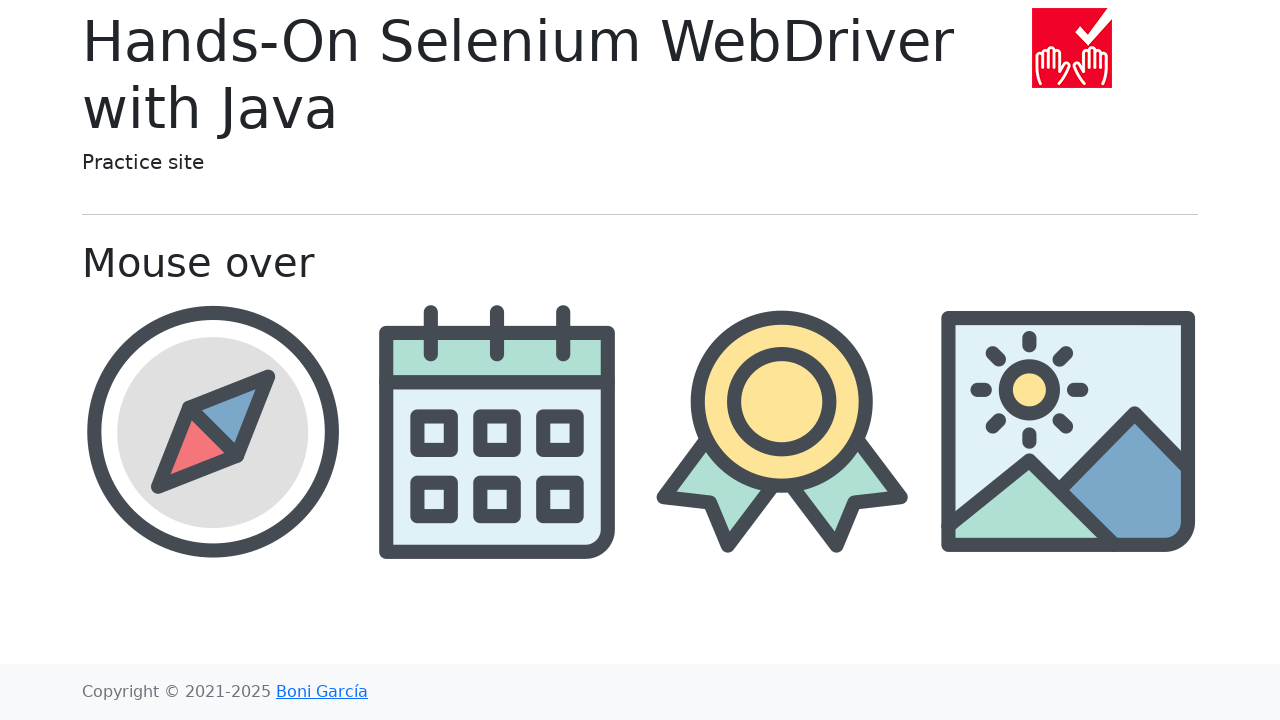

Hovered over compass image at (212, 431) on //img[@src='img/compass.png']
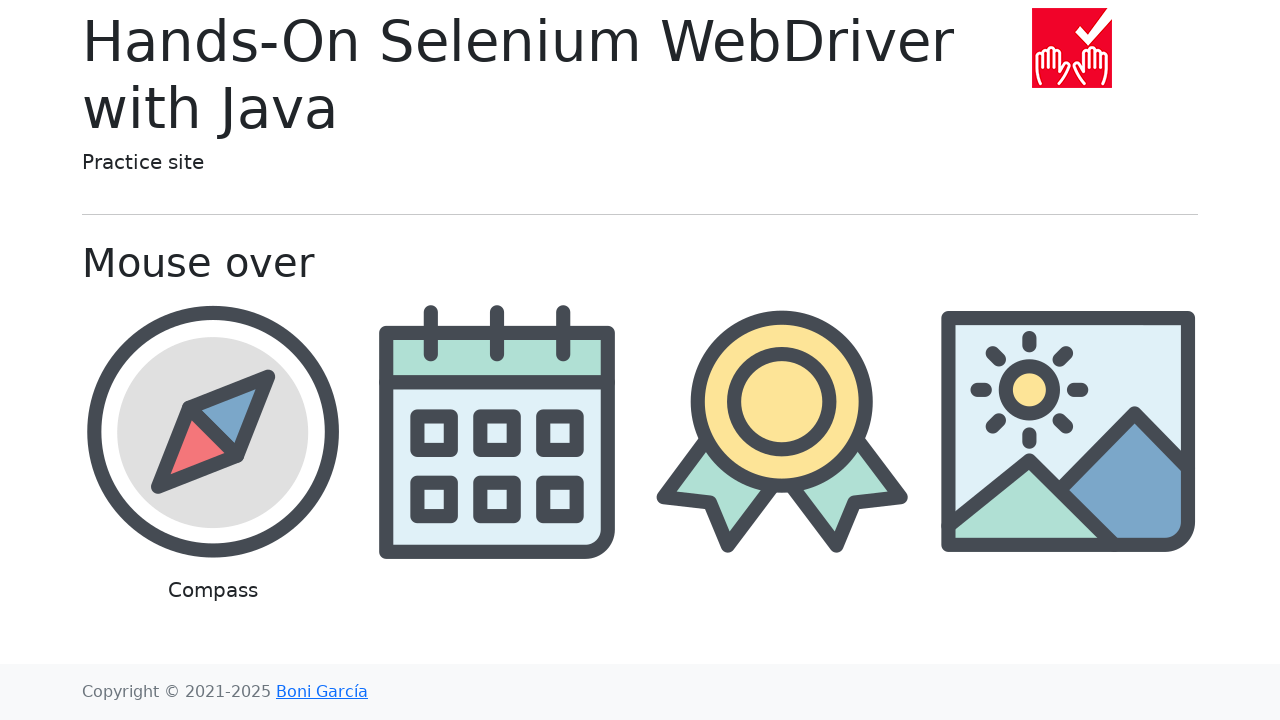

Caption for compass appeared and is visible
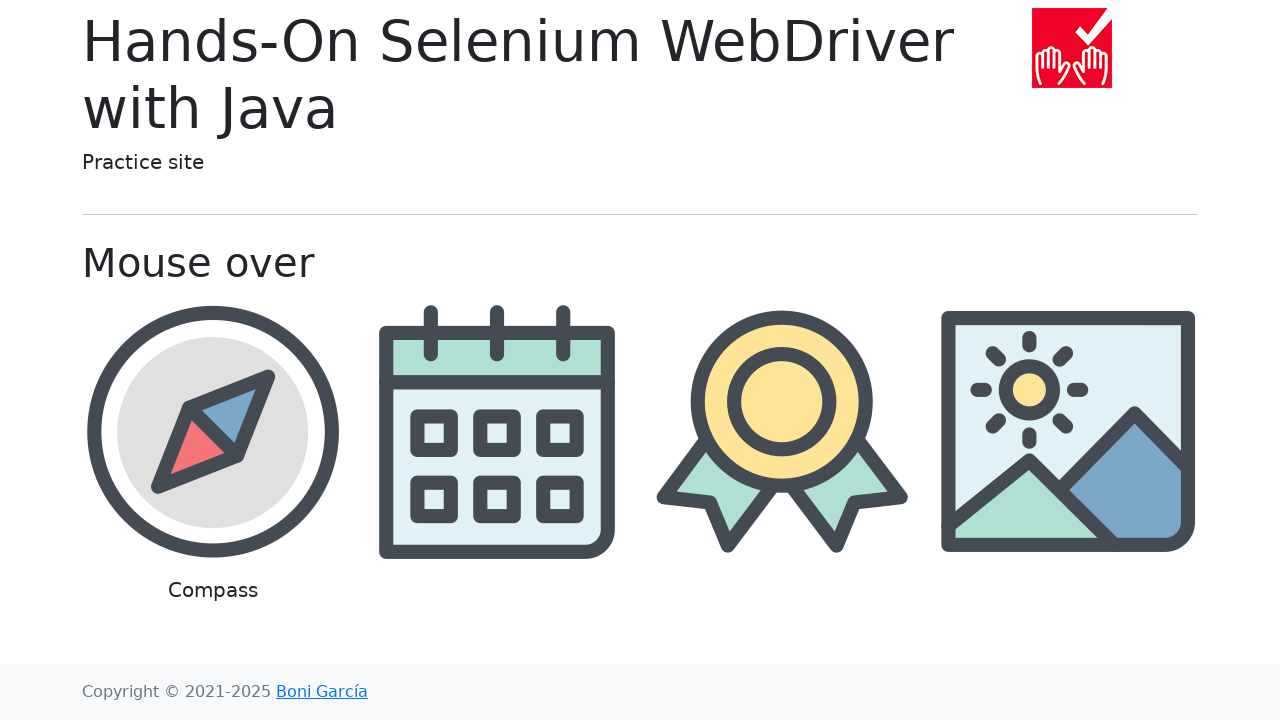

Hovered over calendar image at (498, 431) on //img[@src='img/calendar.png']
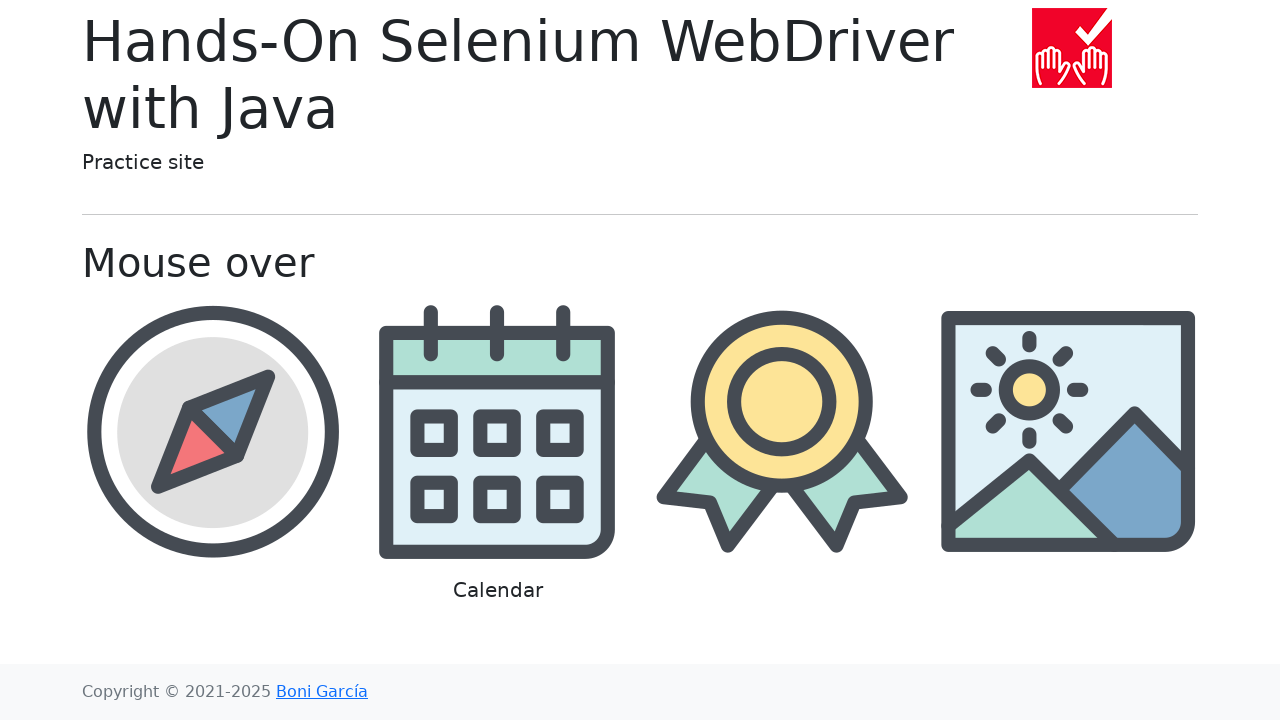

Caption for calendar appeared and is visible
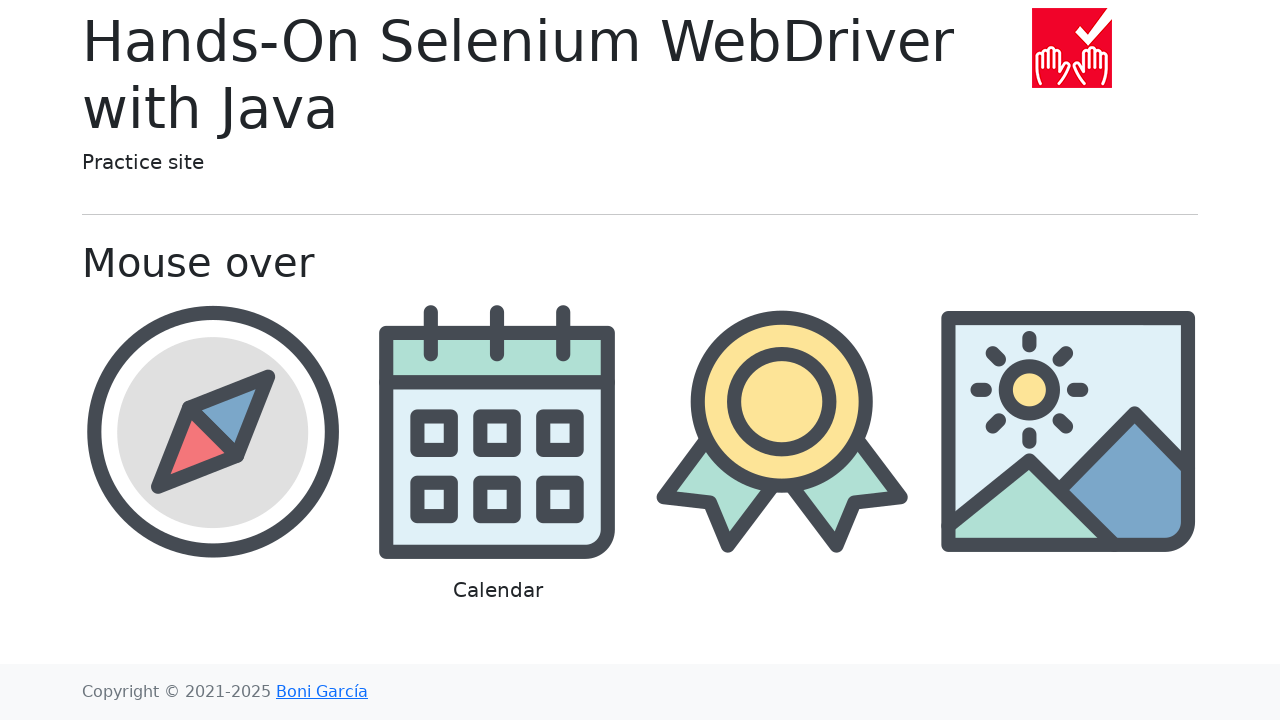

Hovered over award image at (782, 431) on //img[@src='img/award.png']
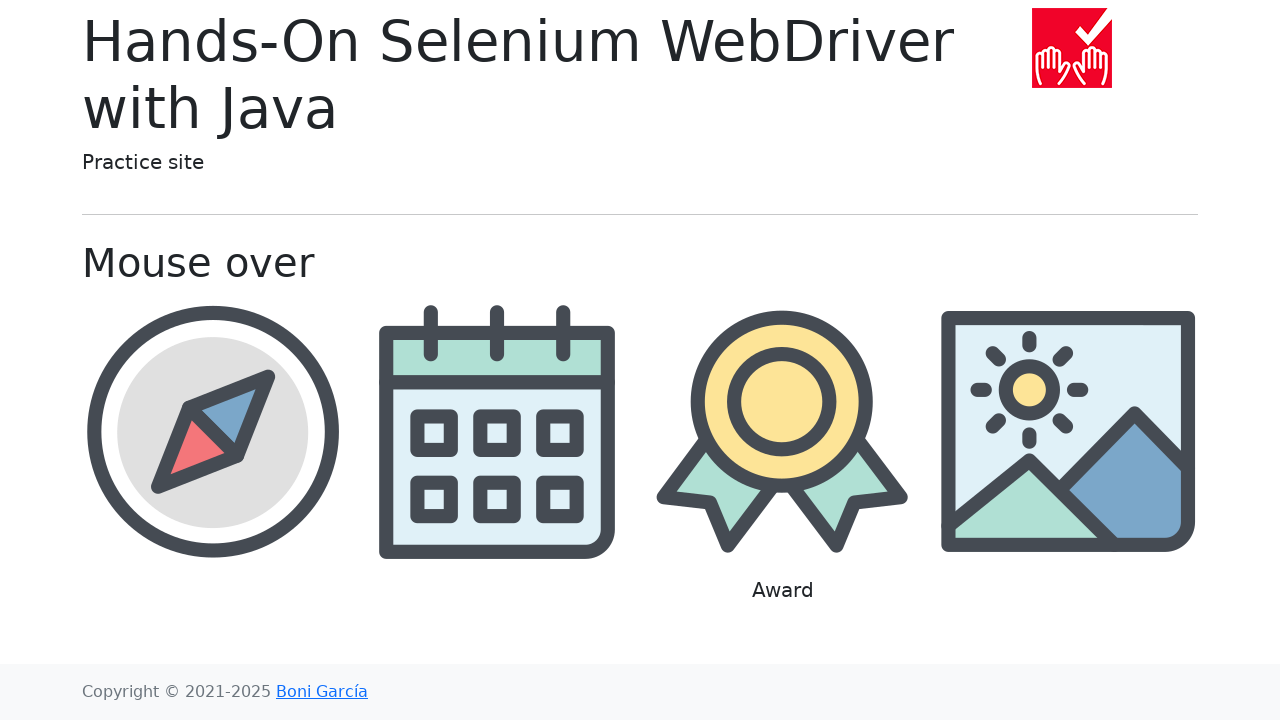

Caption for award appeared and is visible
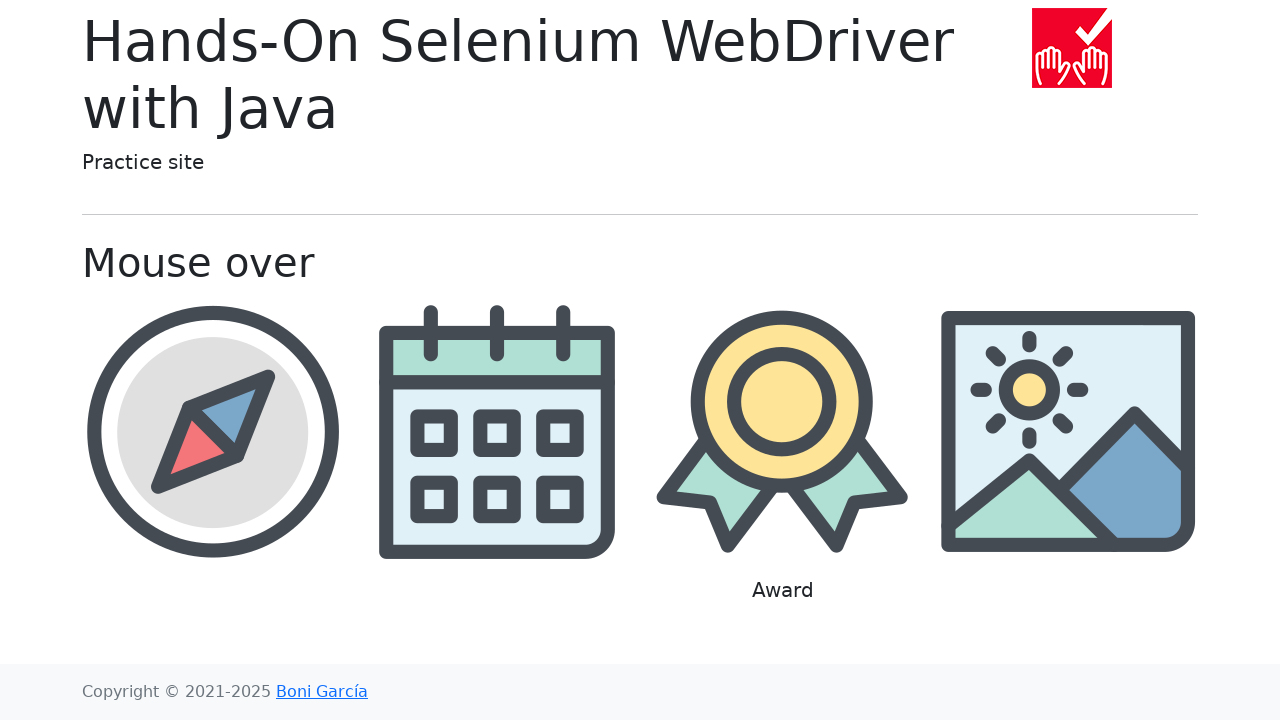

Hovered over landscape image at (1068, 431) on //img[@src='img/landscape.png']
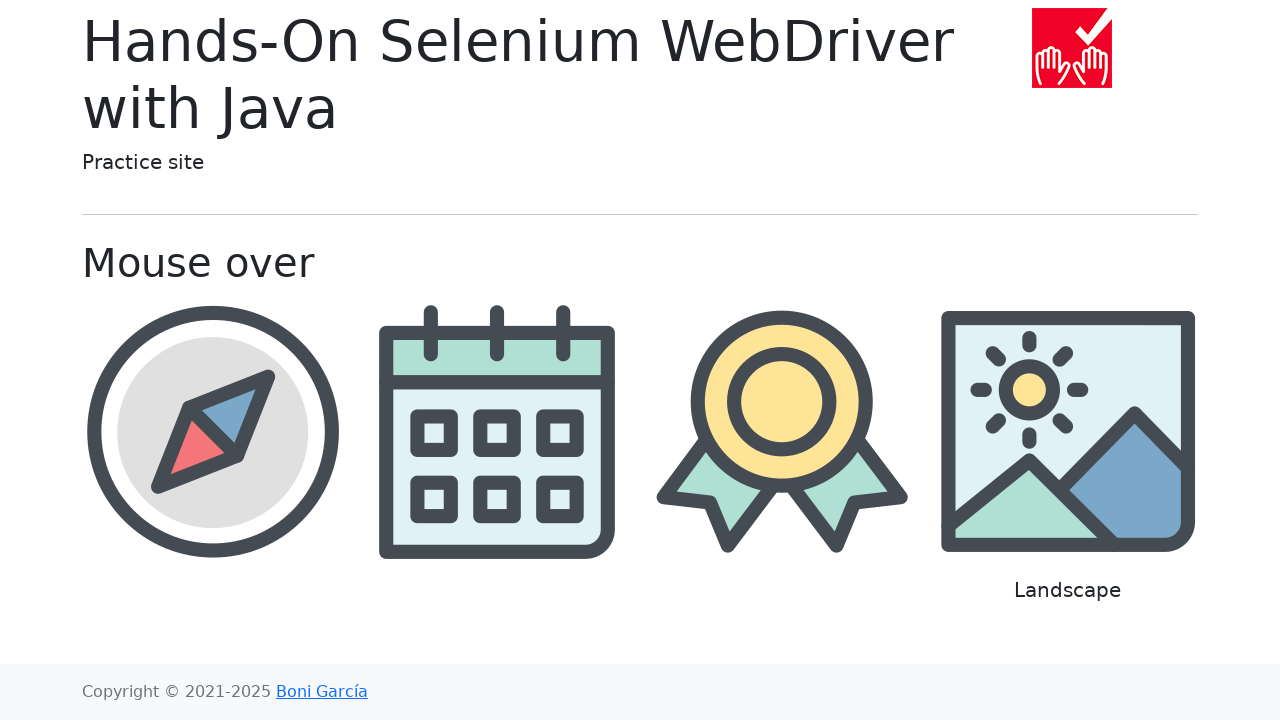

Caption for landscape appeared and is visible
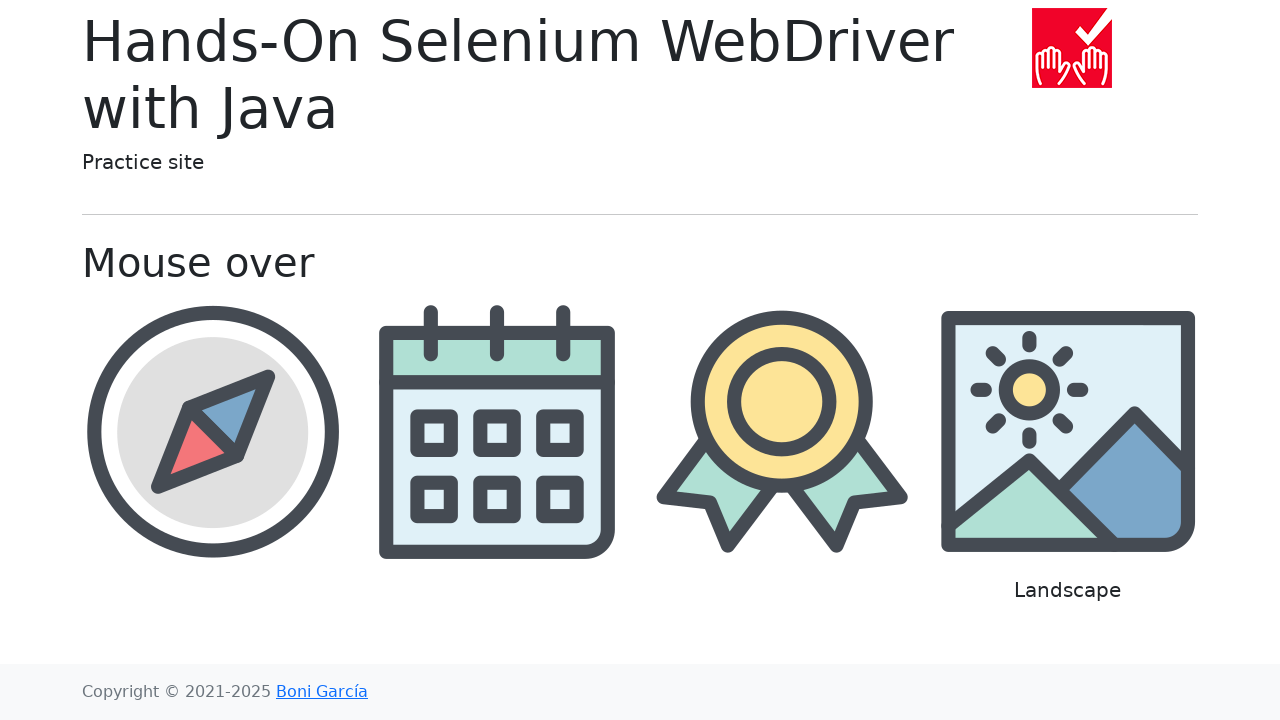

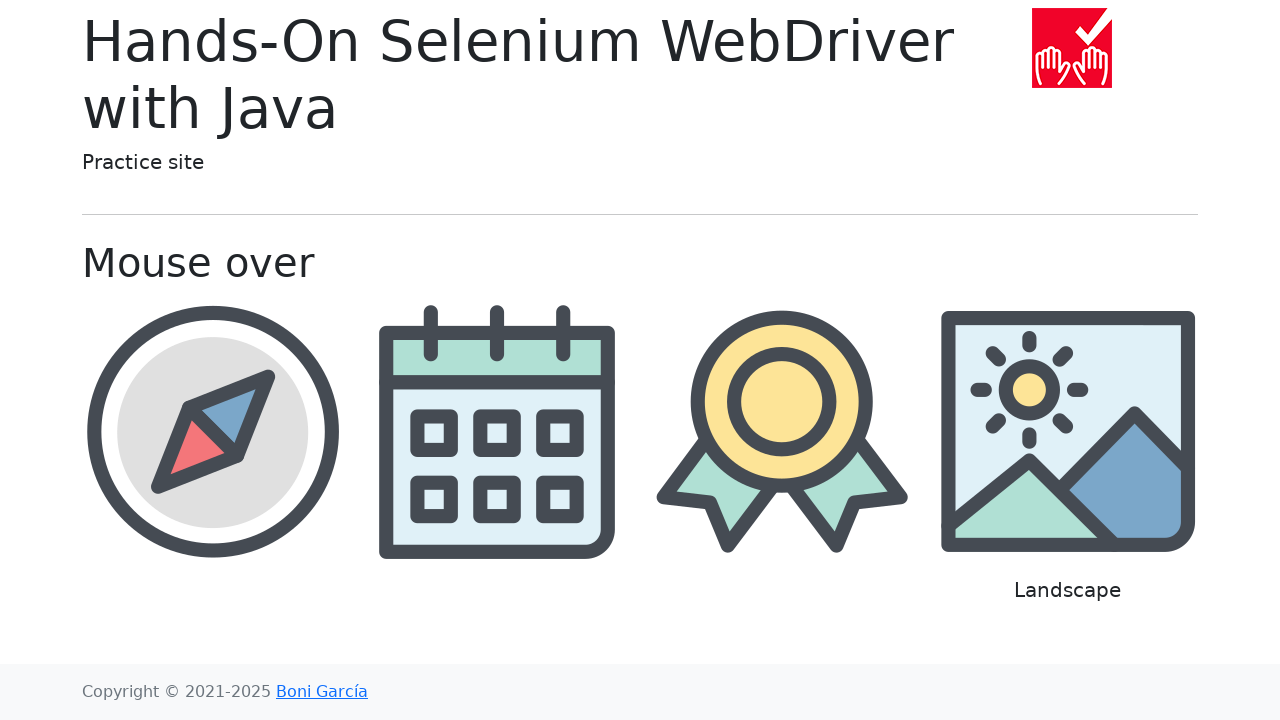